Tests drag and drop functionality by dragging column A to column B and verifying the columns swap their text content using drag_and_drop method

Starting URL: https://the-internet.herokuapp.com/drag_and_drop

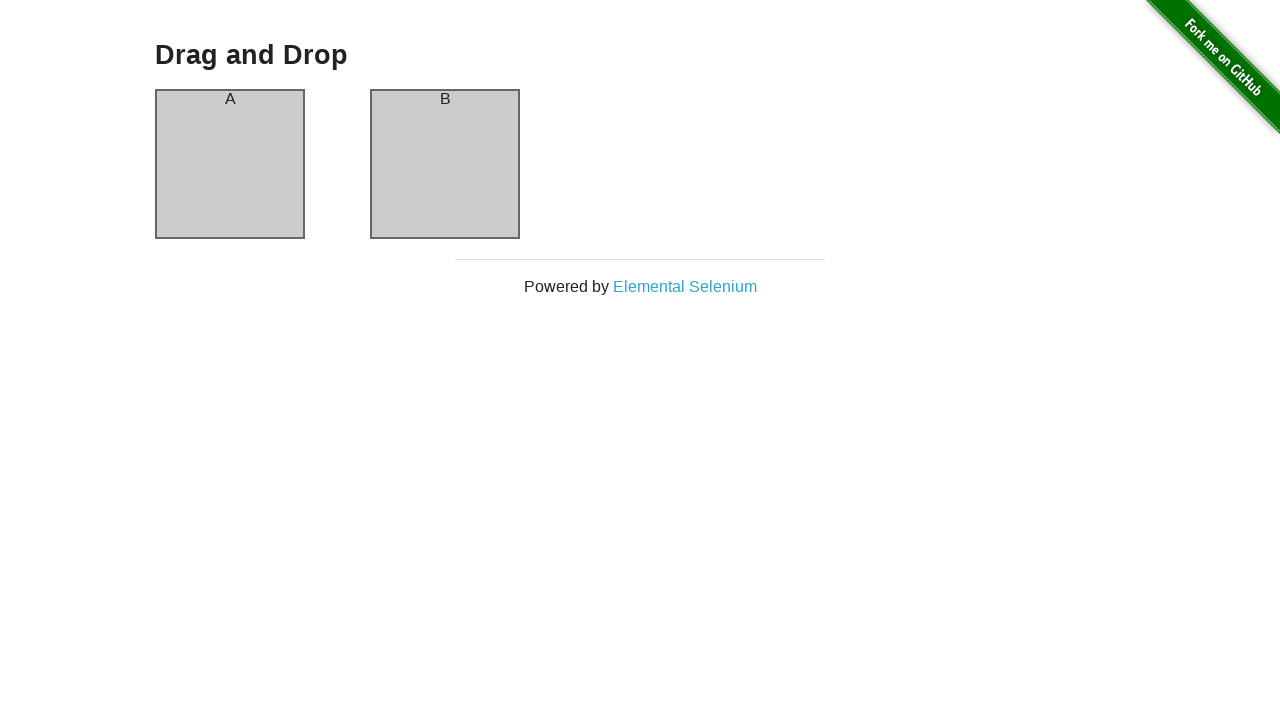

Waited for column A element to be visible
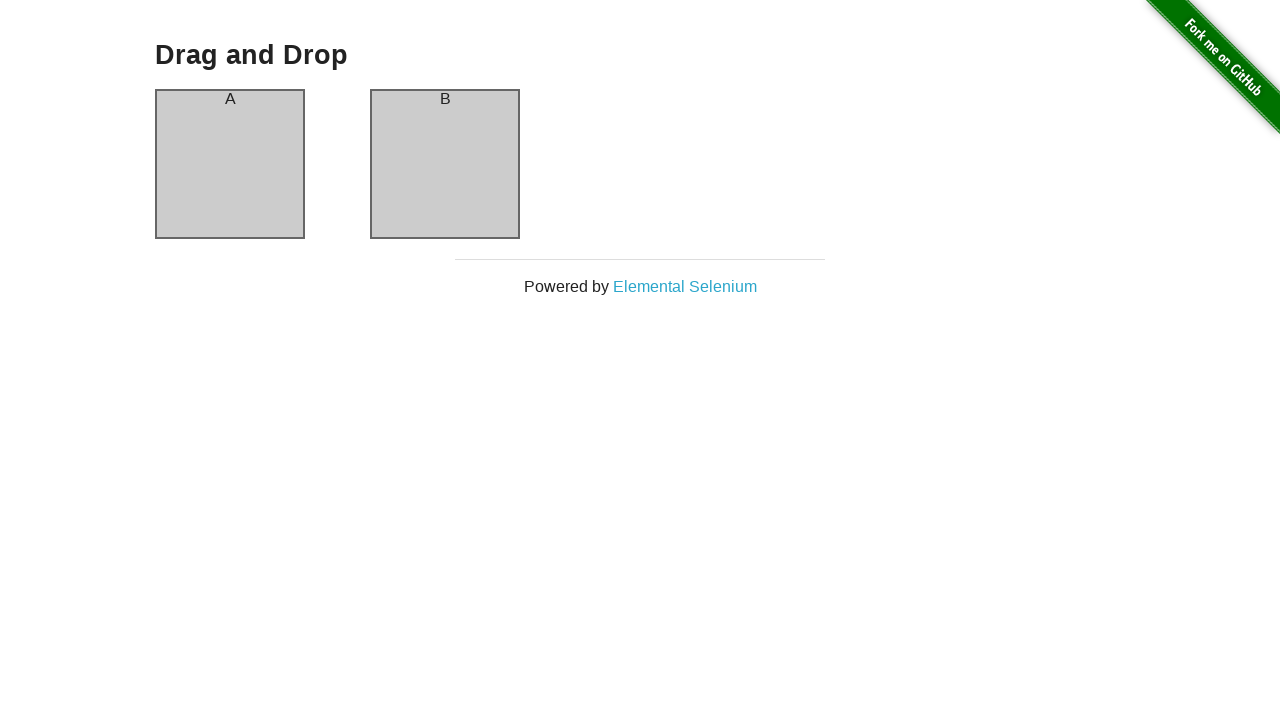

Verified column A initially contains text 'A'
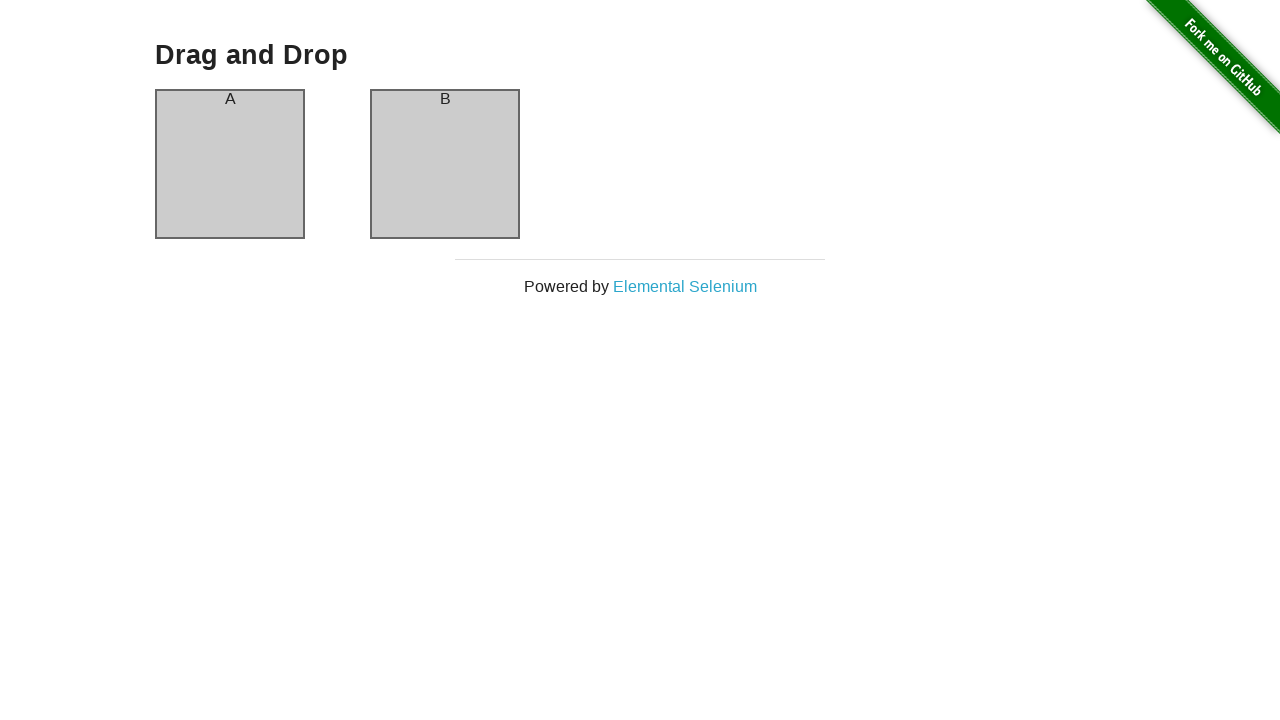

Verified column B initially contains text 'B'
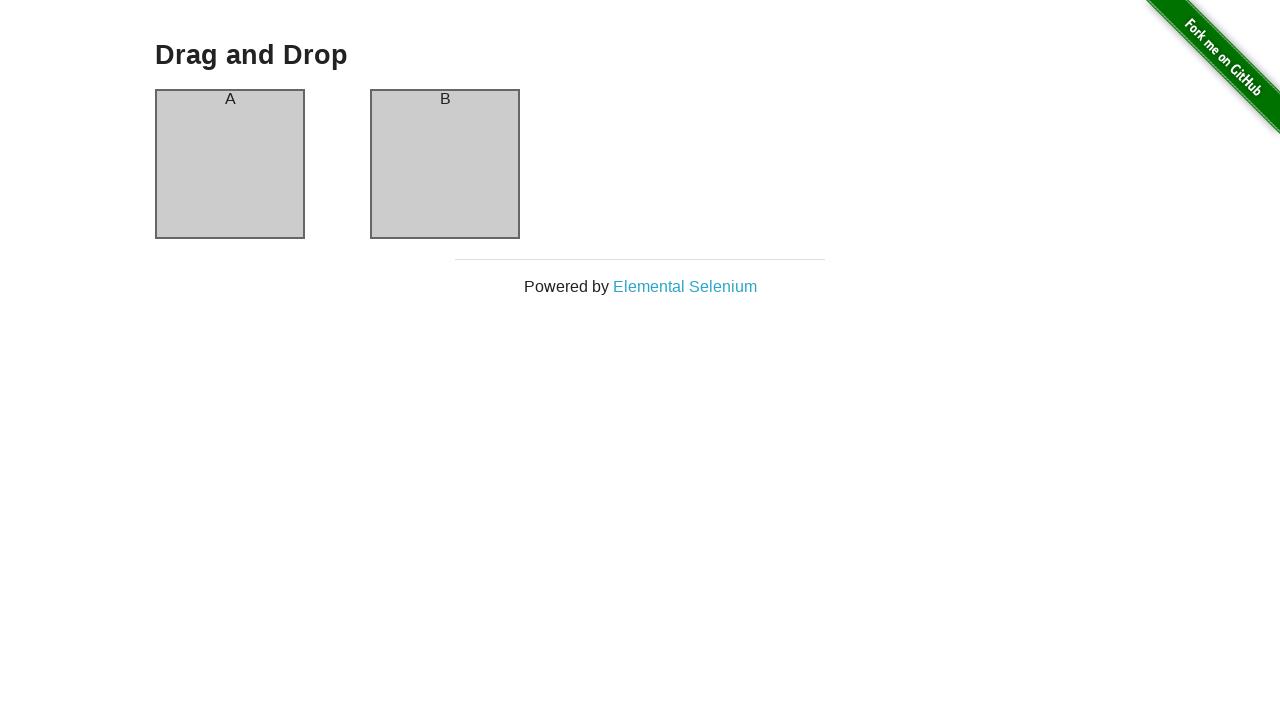

Dragged column A to column B at (445, 164)
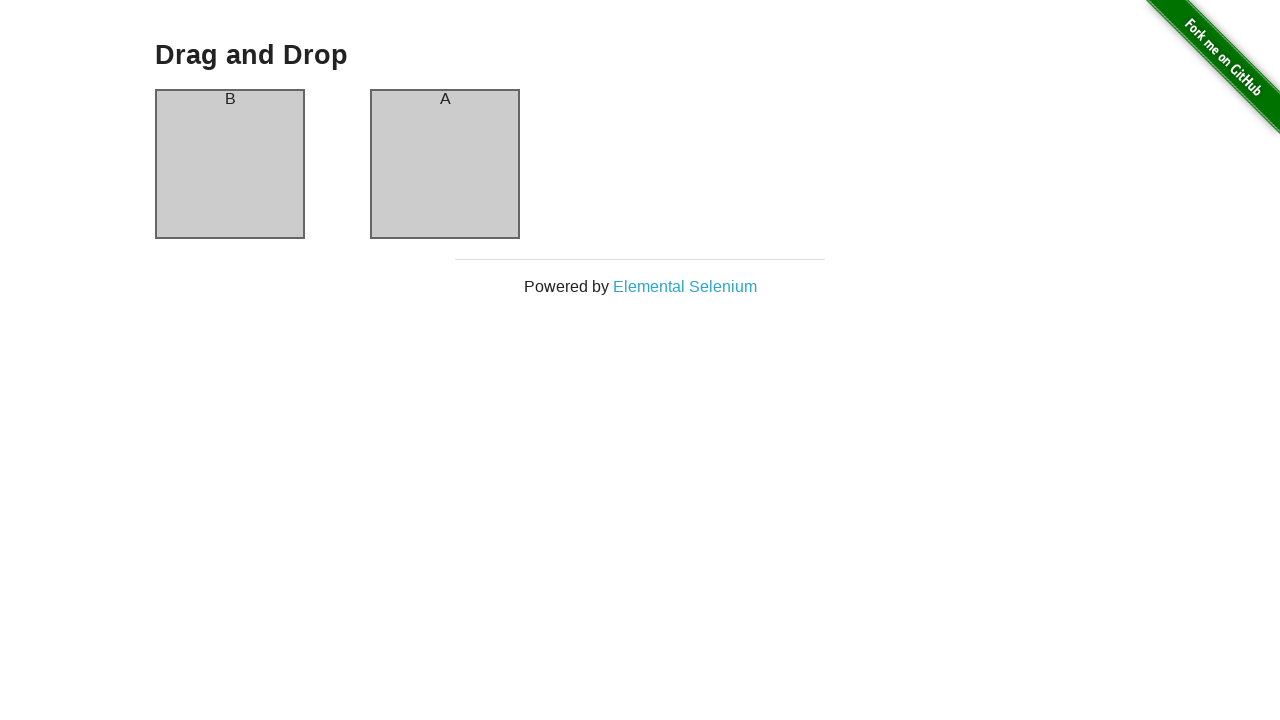

Verified column A now contains text 'B' after drag and drop
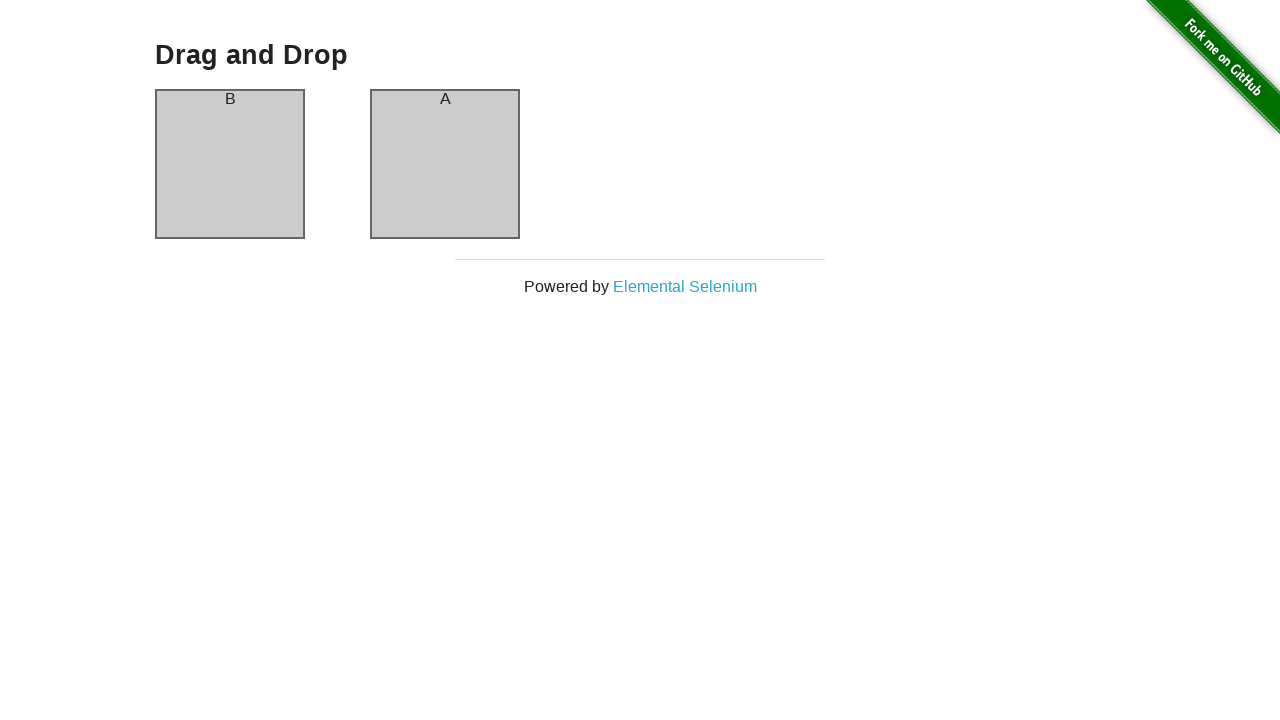

Verified column B now contains text 'A' after drag and drop - swap successful
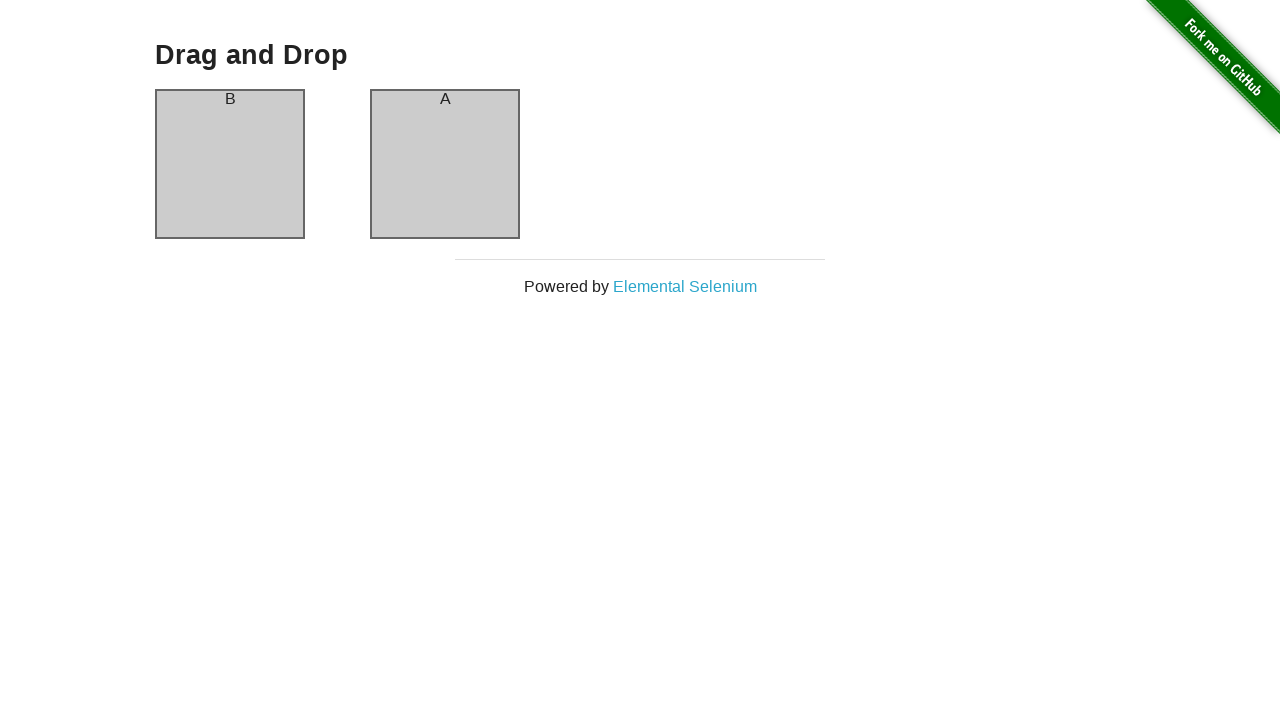

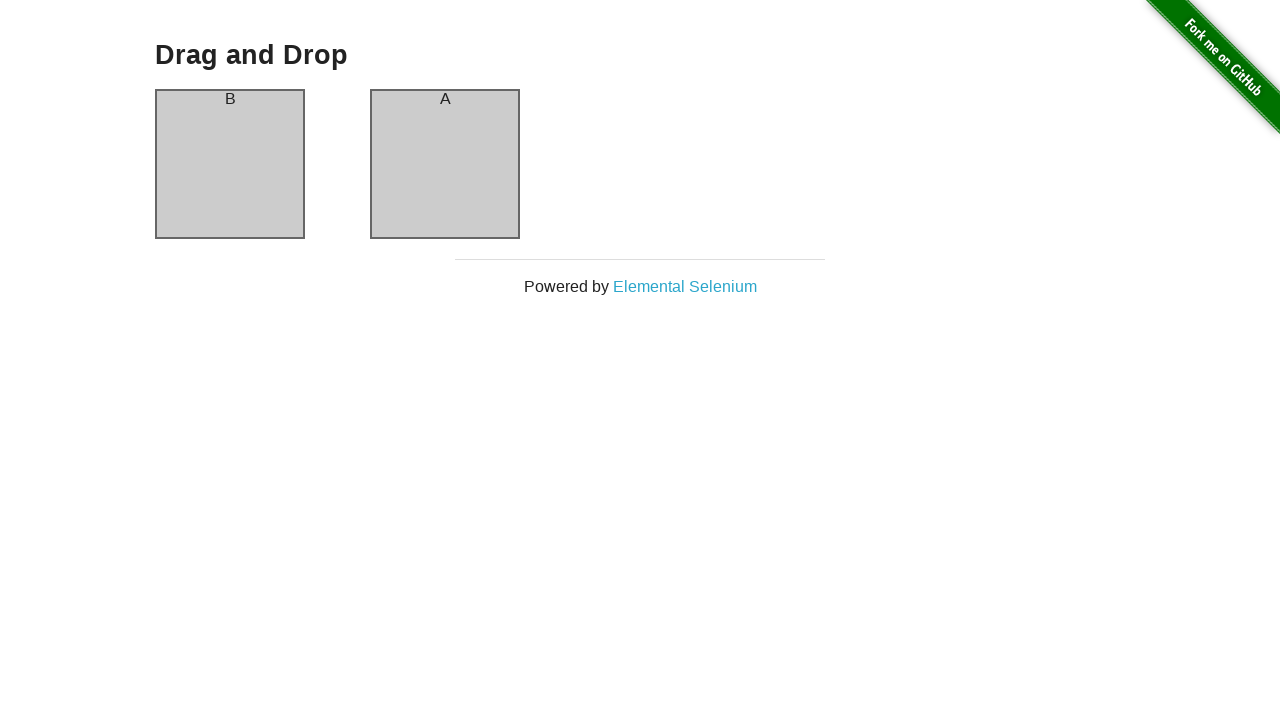